Tests opening multiple footer links in new browser tabs using keyboard shortcuts, then switches between each opened tab to verify they loaded correctly.

Starting URL: http://www.qaclickacademy.com/practice.php

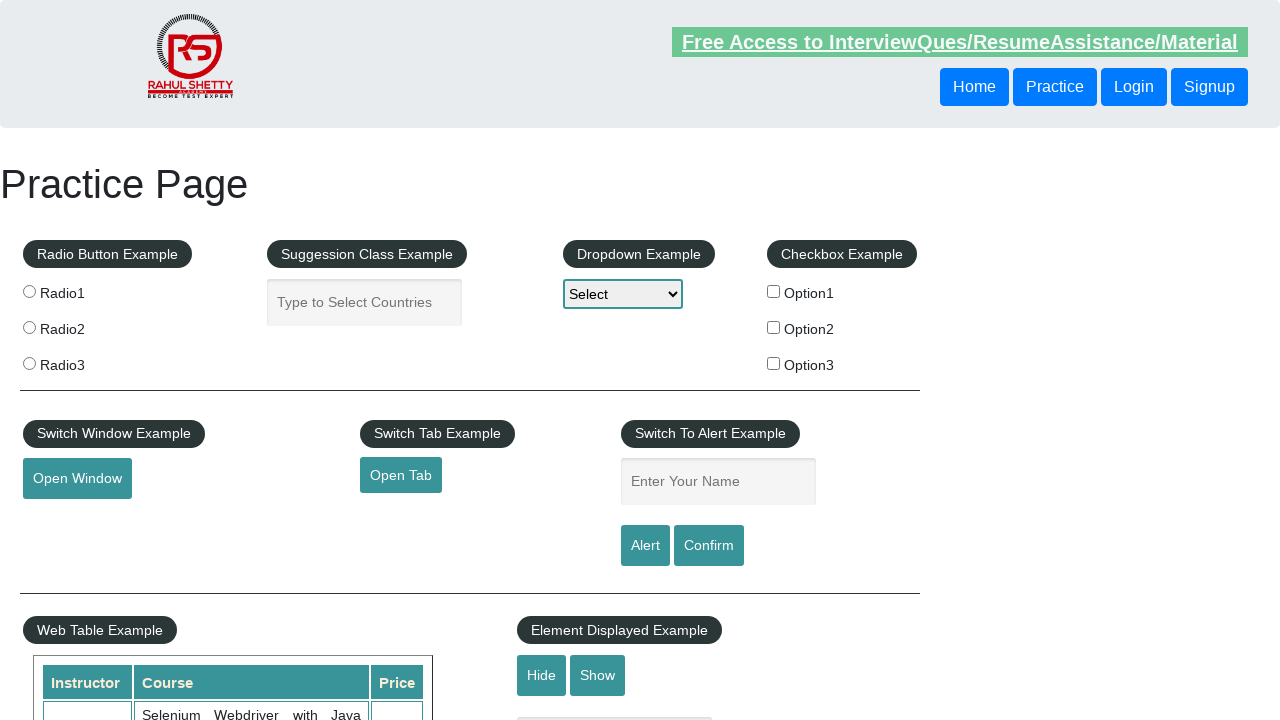

Footer section loaded - waited for #gf-BIG selector
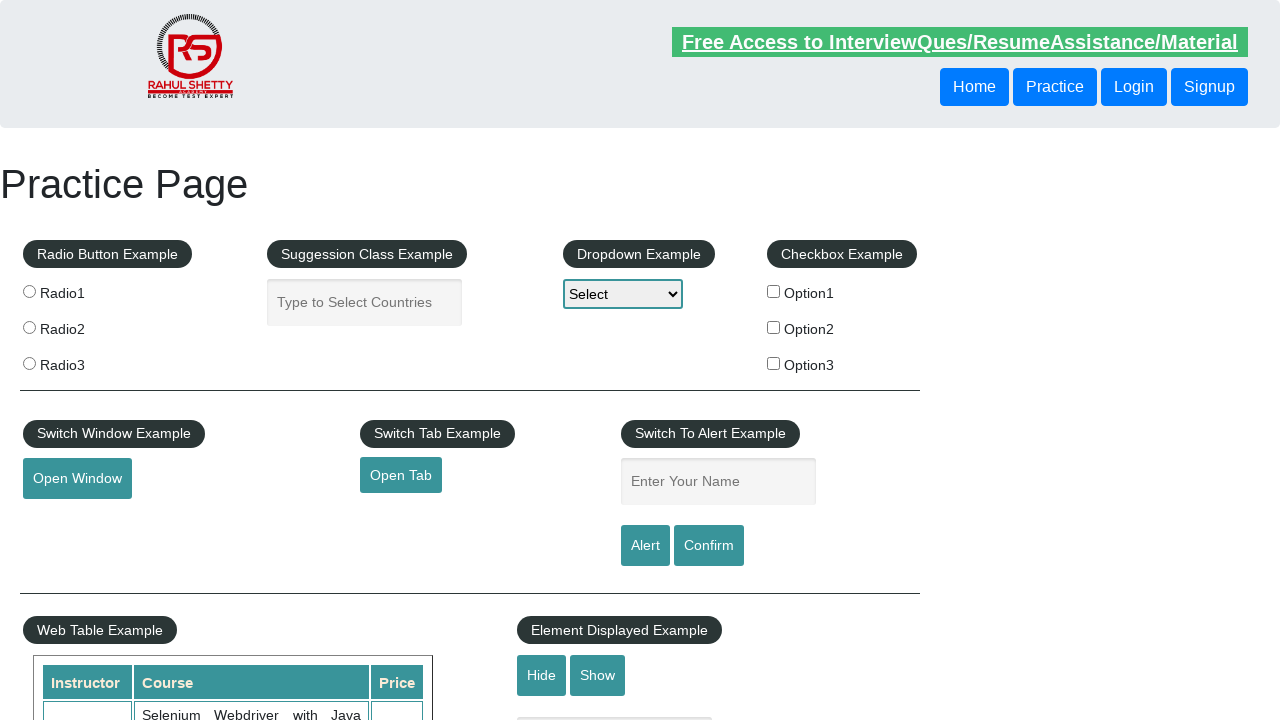

Located footer links container element
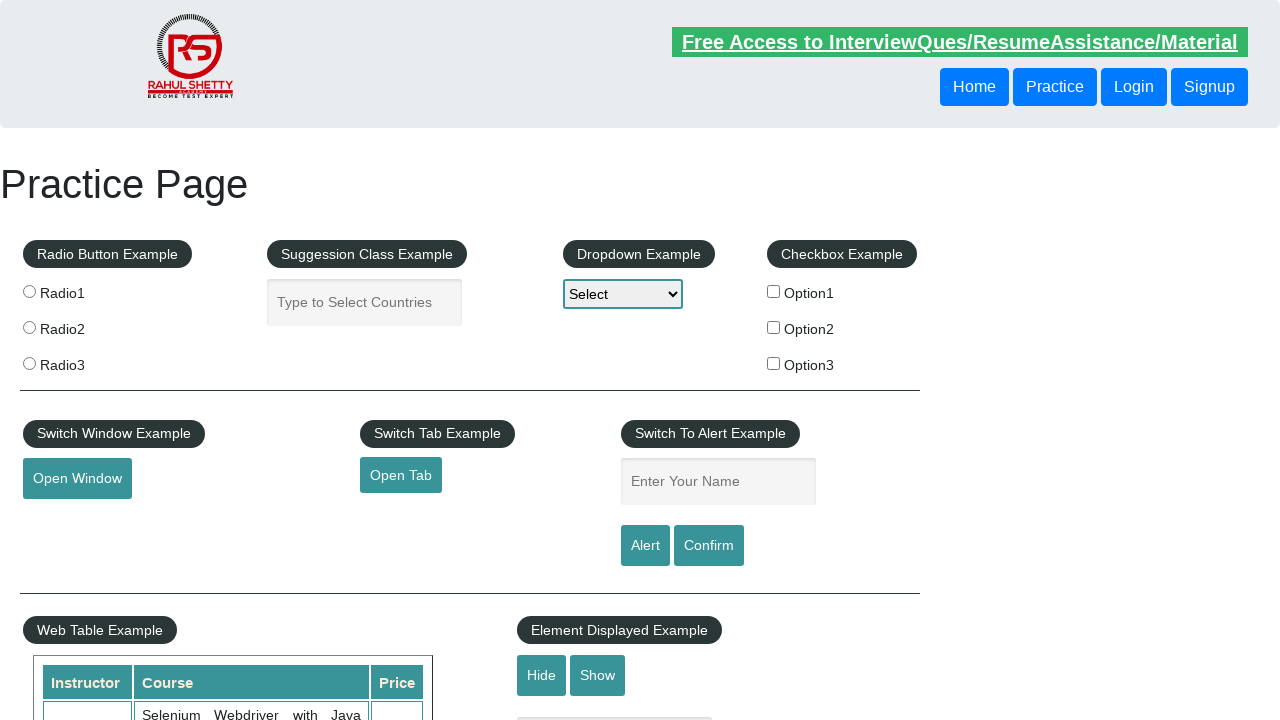

Found all links in footer section
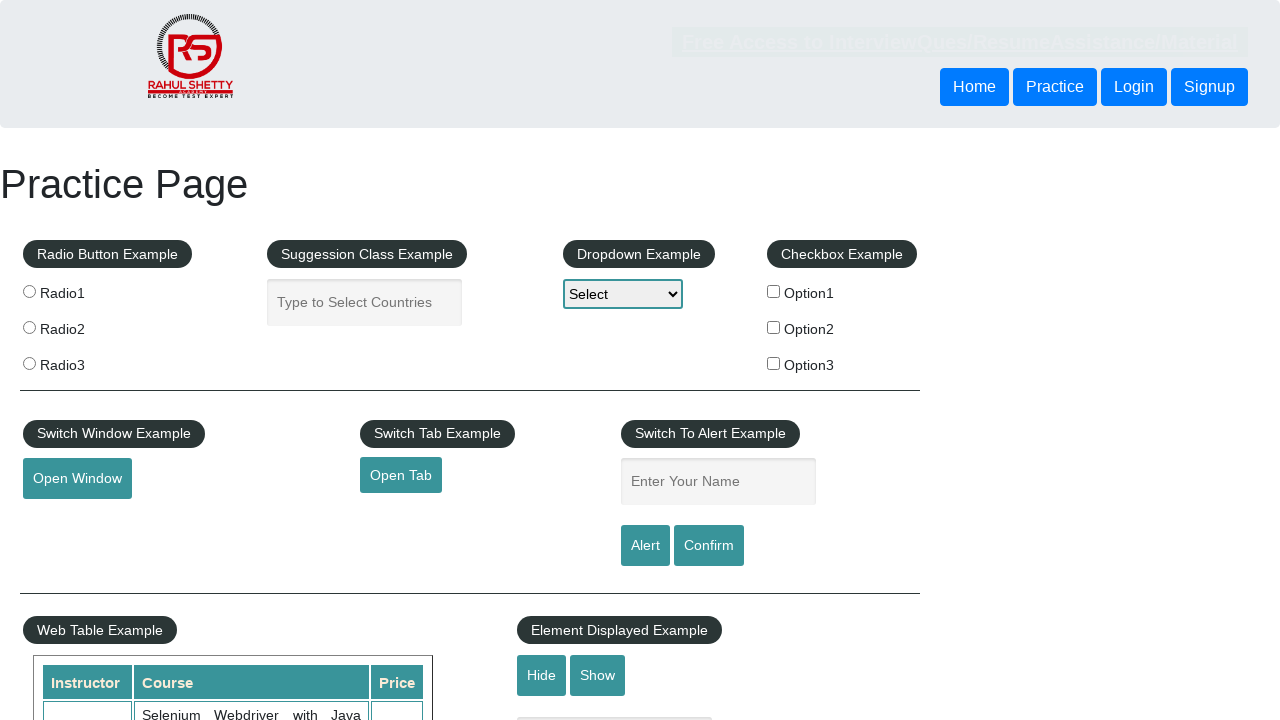

Counted 5 links in footer section
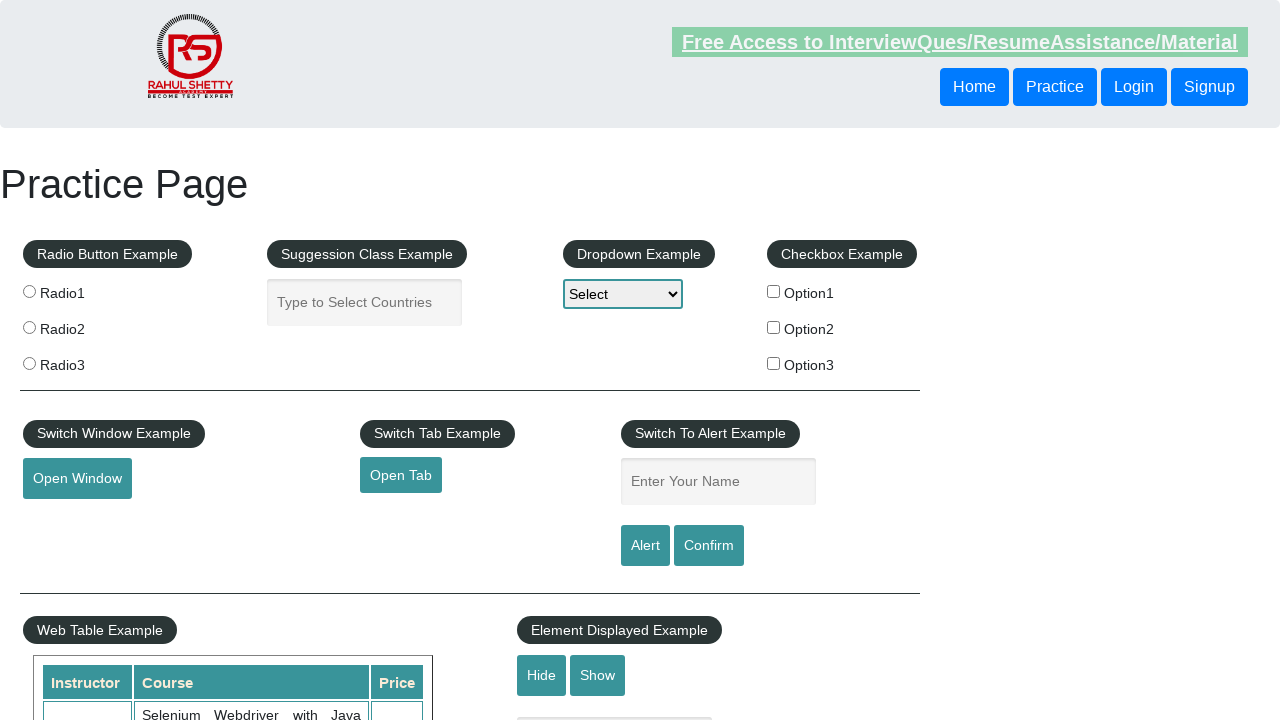

Opened footer link 1 in new tab using Ctrl+Click at (68, 520) on #gf-BIG >> xpath=//table/tbody/tr/td[1]/ul >> a >> nth=1
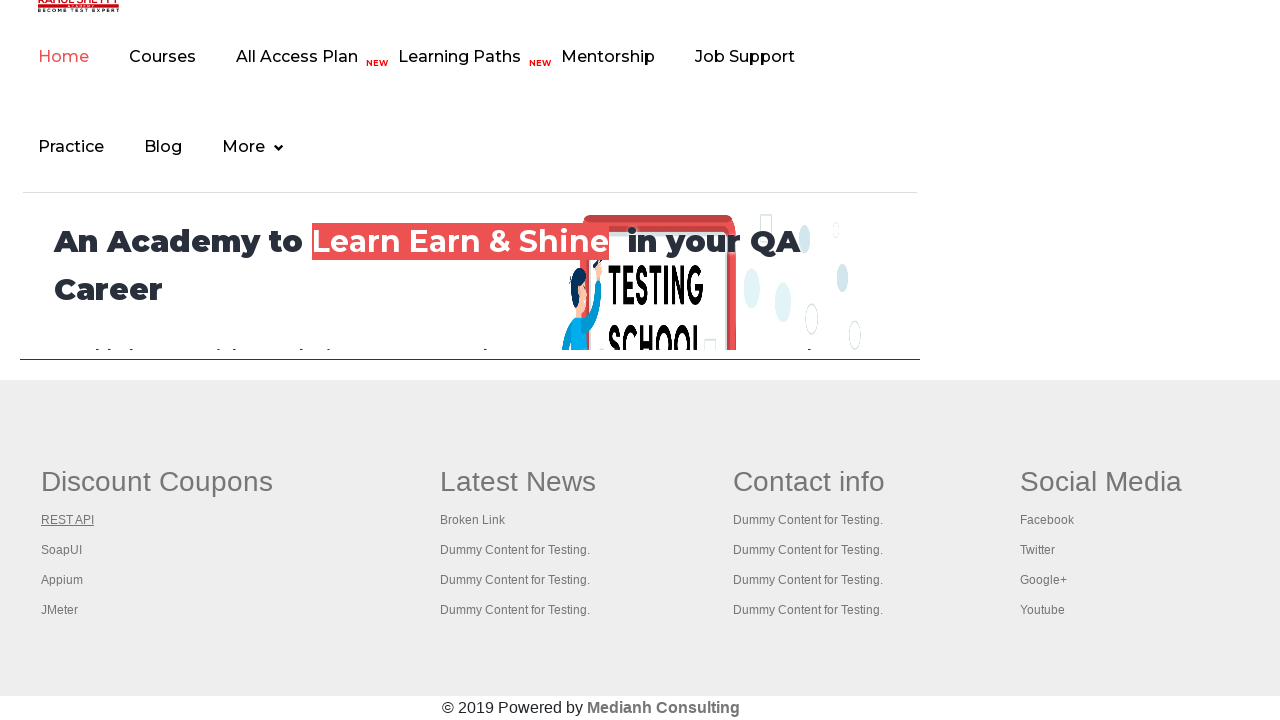

Waited 2 seconds for link 1 to load in new tab
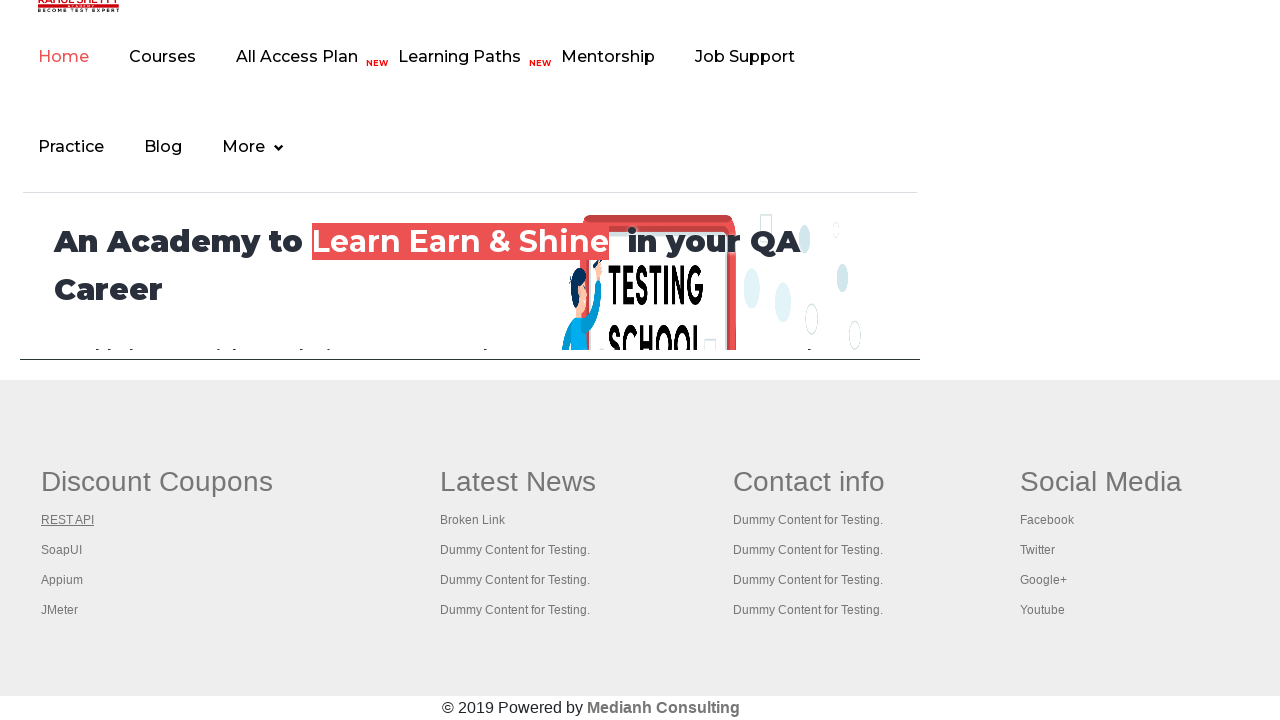

Opened footer link 2 in new tab using Ctrl+Click at (62, 550) on #gf-BIG >> xpath=//table/tbody/tr/td[1]/ul >> a >> nth=2
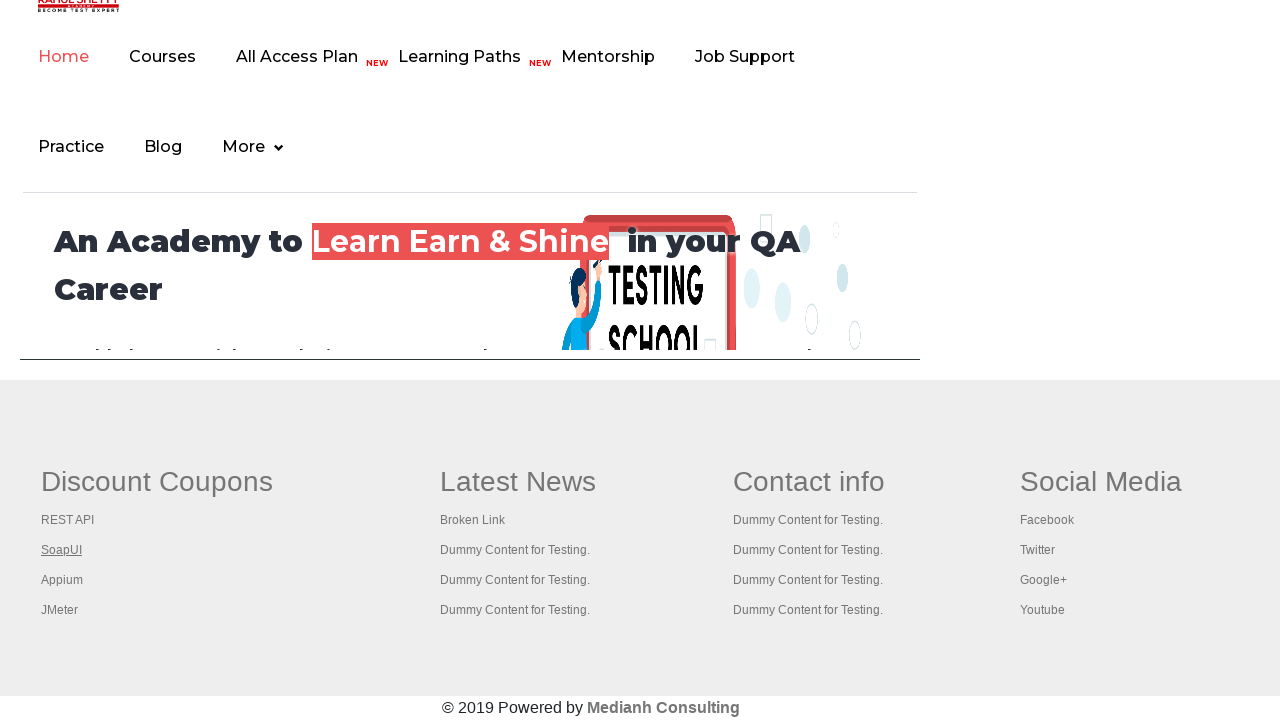

Waited 2 seconds for link 2 to load in new tab
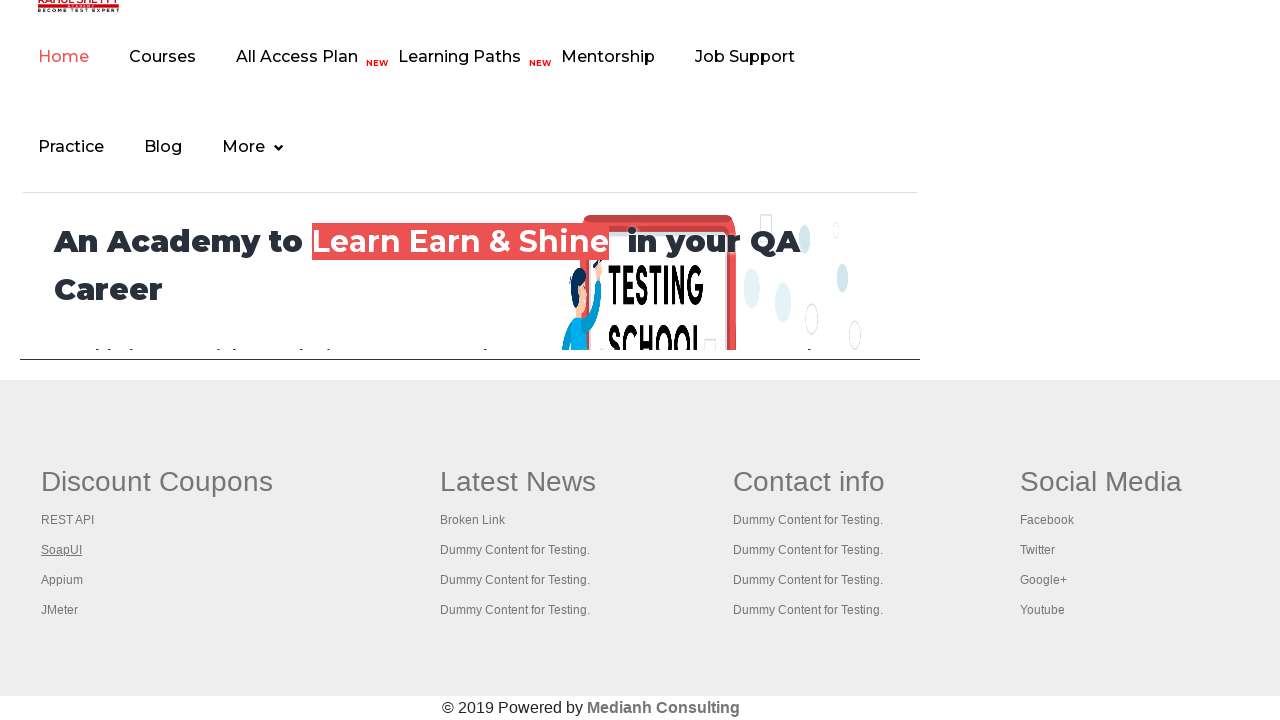

Opened footer link 3 in new tab using Ctrl+Click at (62, 580) on #gf-BIG >> xpath=//table/tbody/tr/td[1]/ul >> a >> nth=3
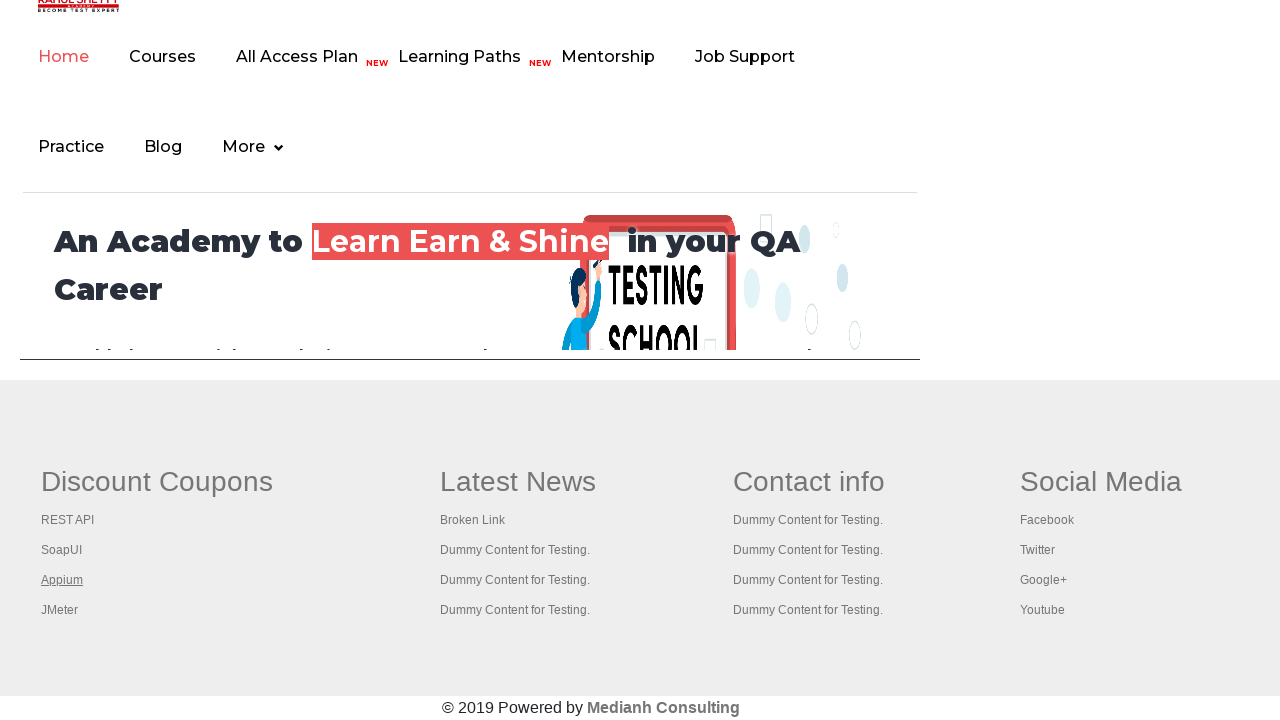

Waited 2 seconds for link 3 to load in new tab
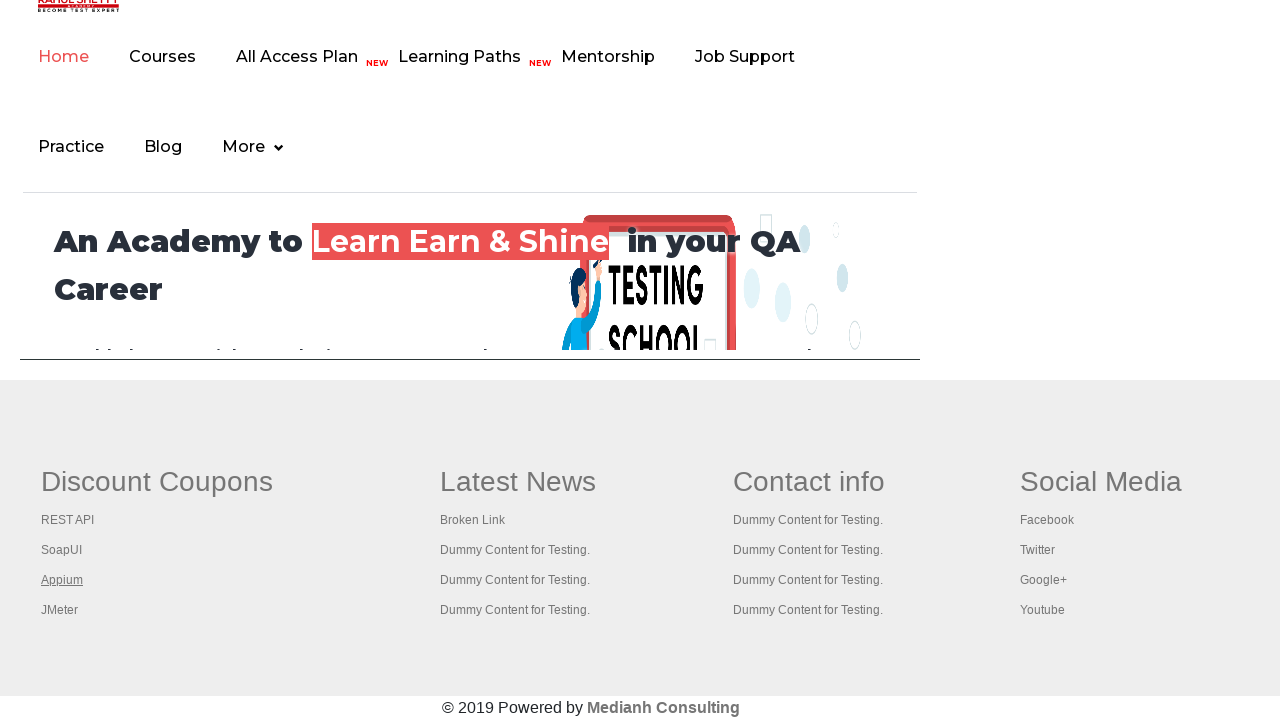

Opened footer link 4 in new tab using Ctrl+Click at (60, 610) on #gf-BIG >> xpath=//table/tbody/tr/td[1]/ul >> a >> nth=4
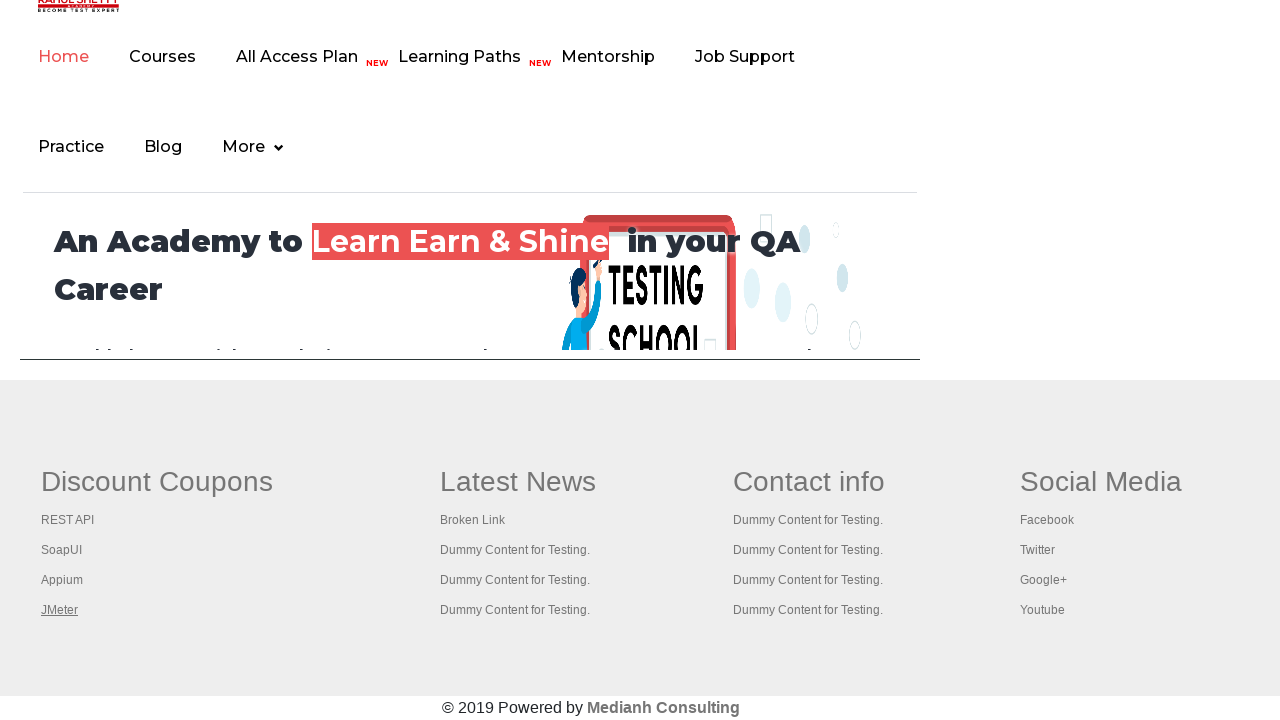

Waited 2 seconds for link 4 to load in new tab
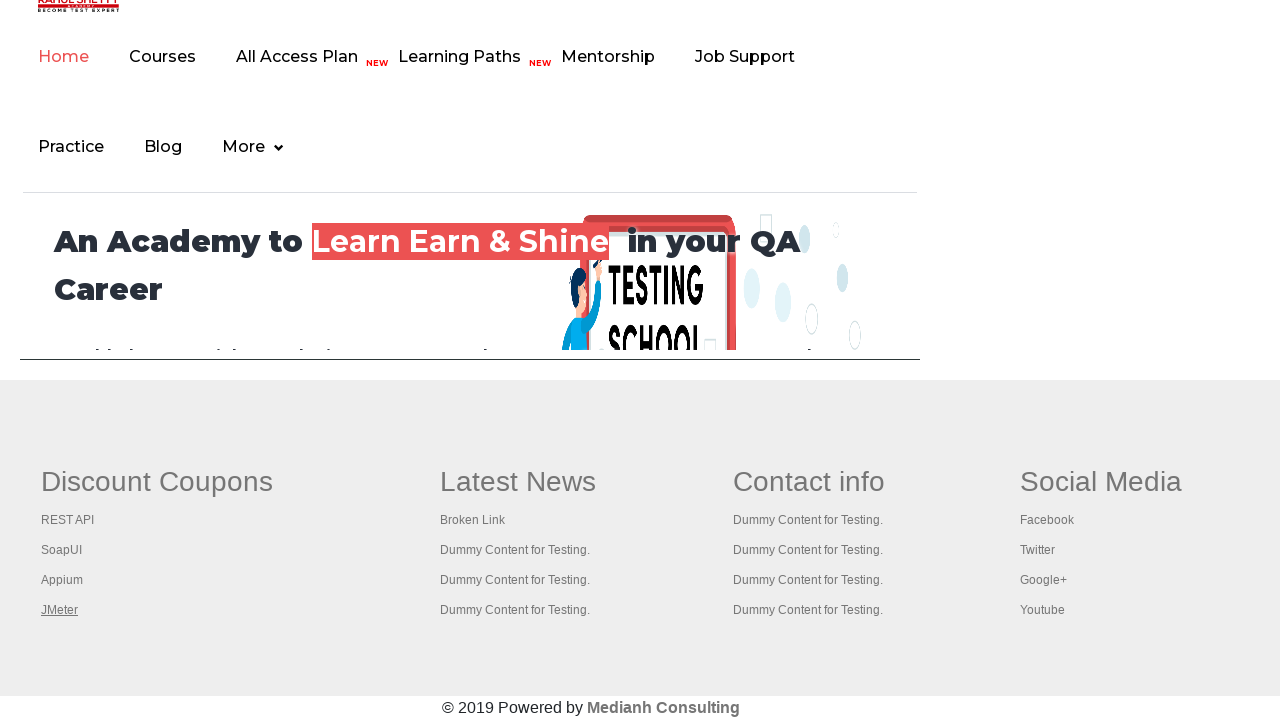

Retrieved all 5 browser tabs from context
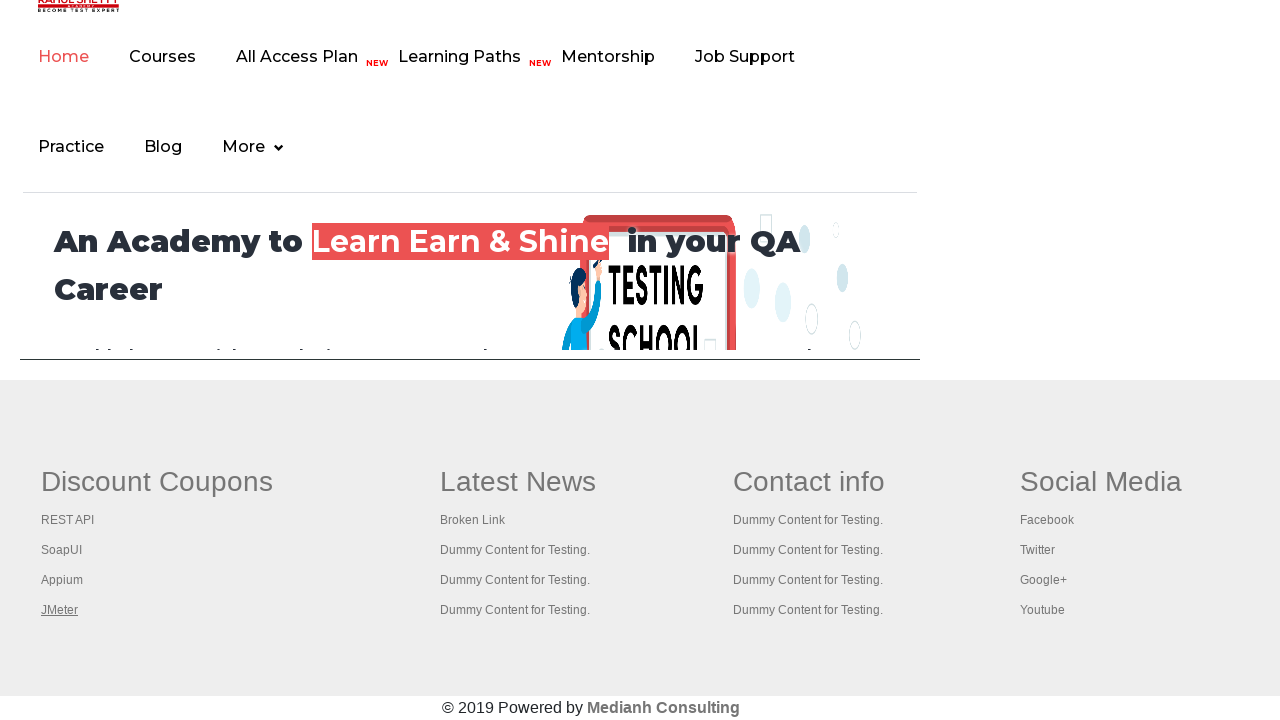

Switched to next browser tab
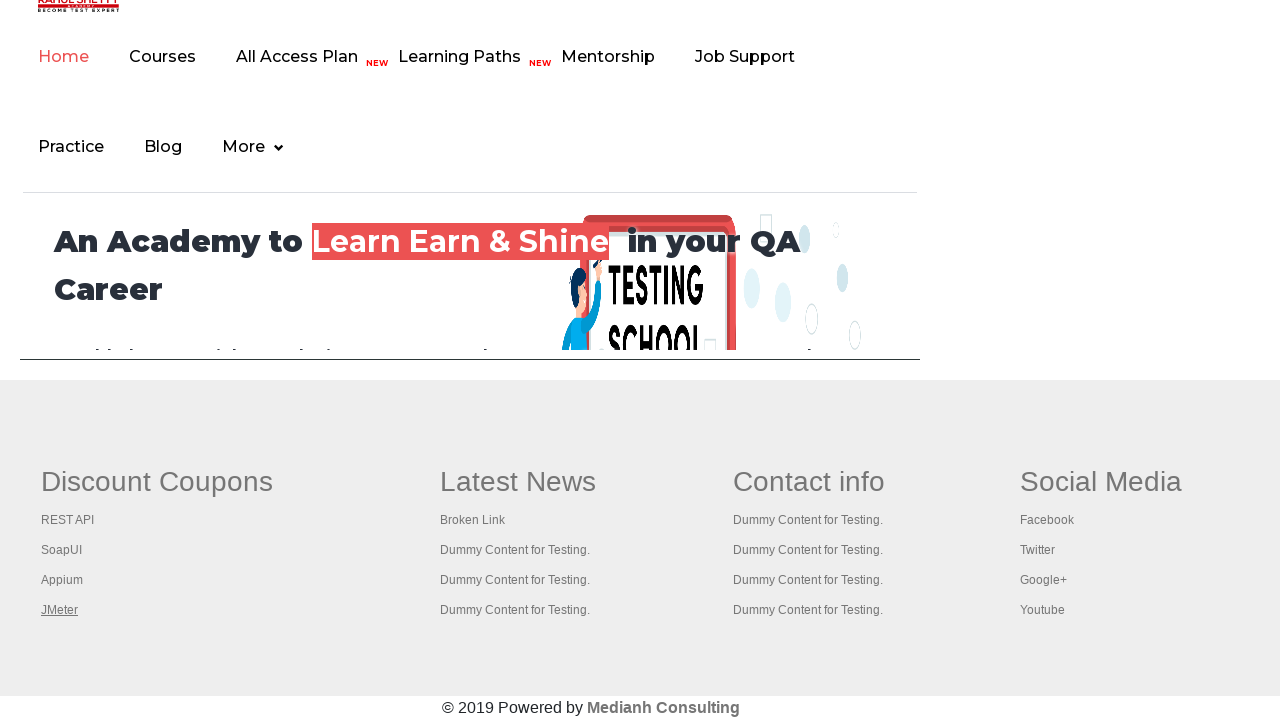

Verified page fully loaded in current tab
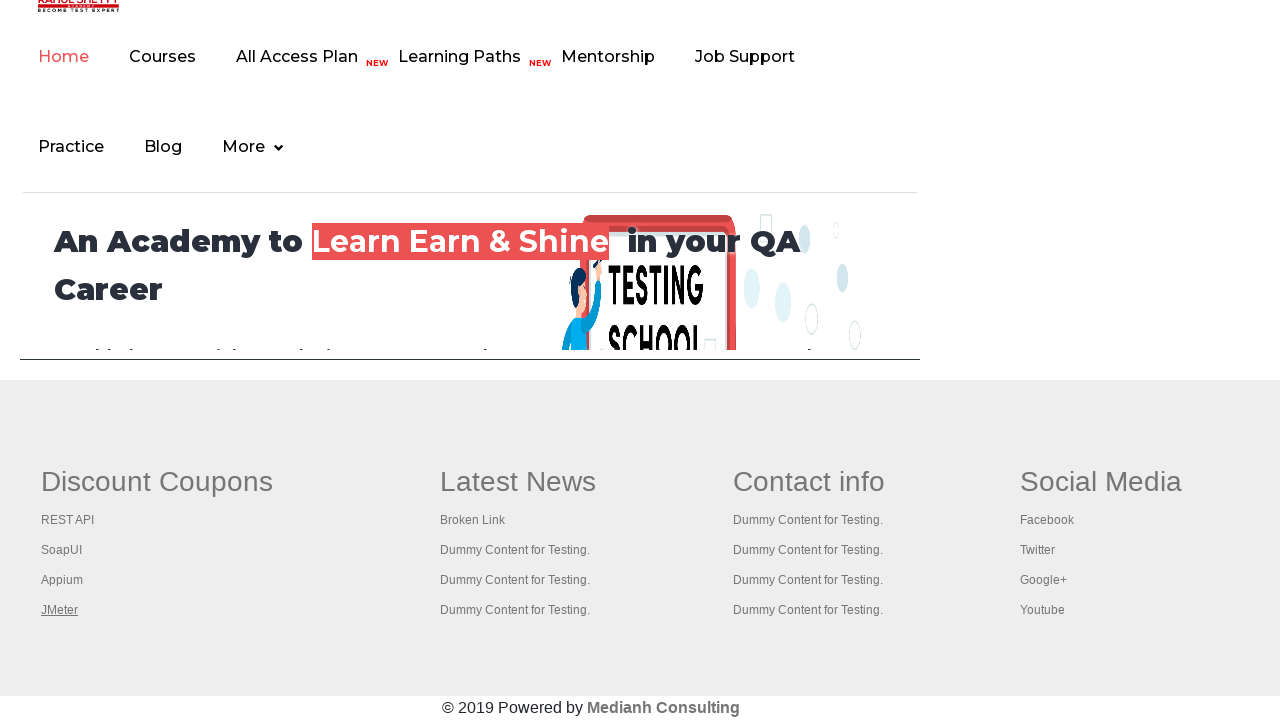

Switched to next browser tab
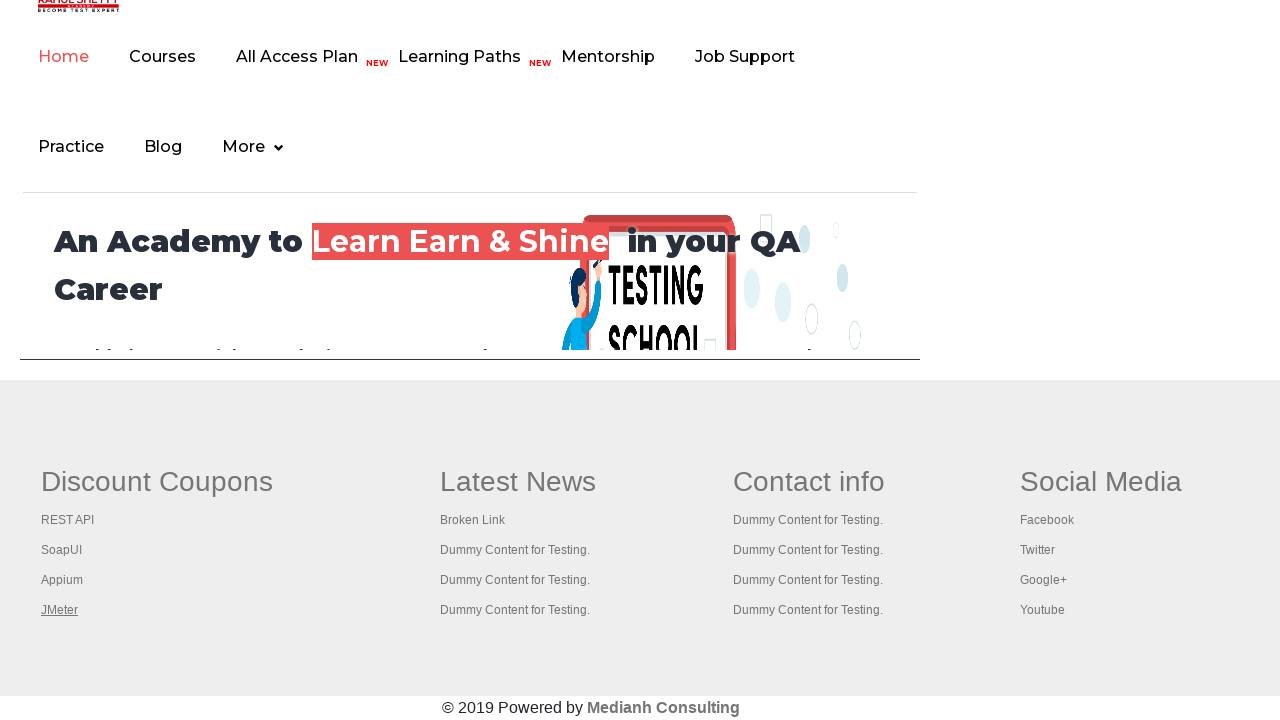

Verified page fully loaded in current tab
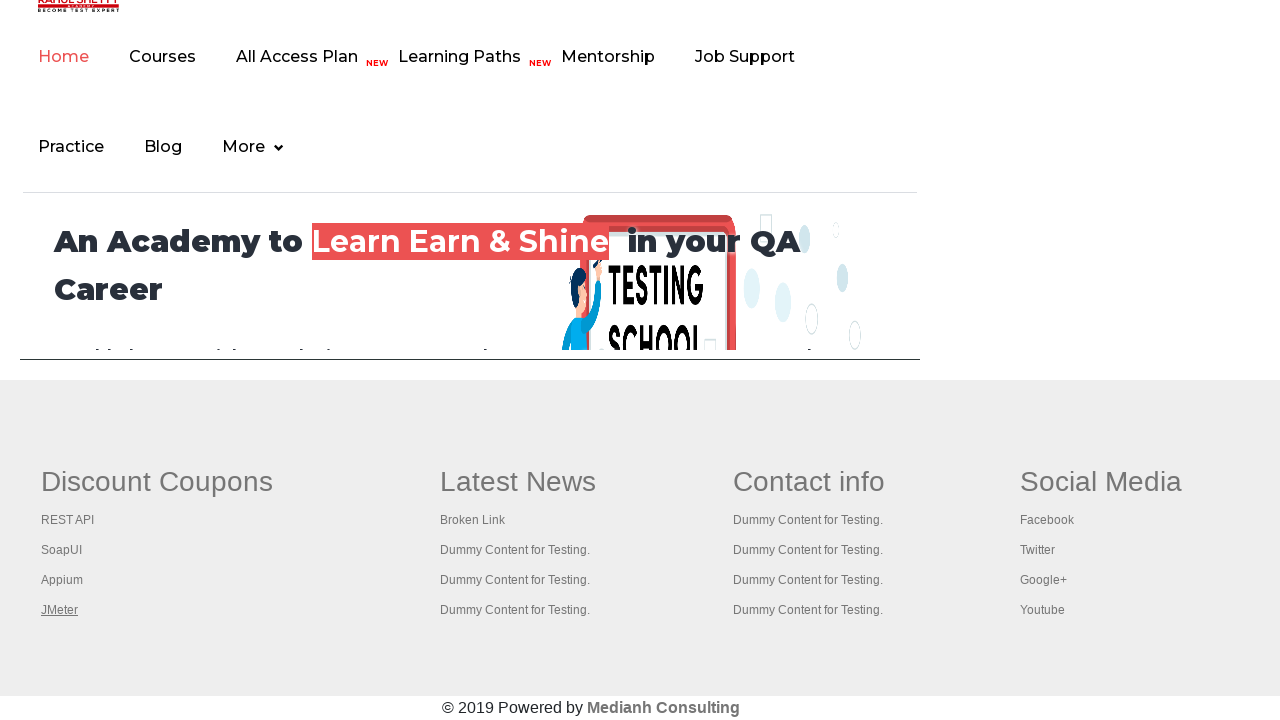

Switched to next browser tab
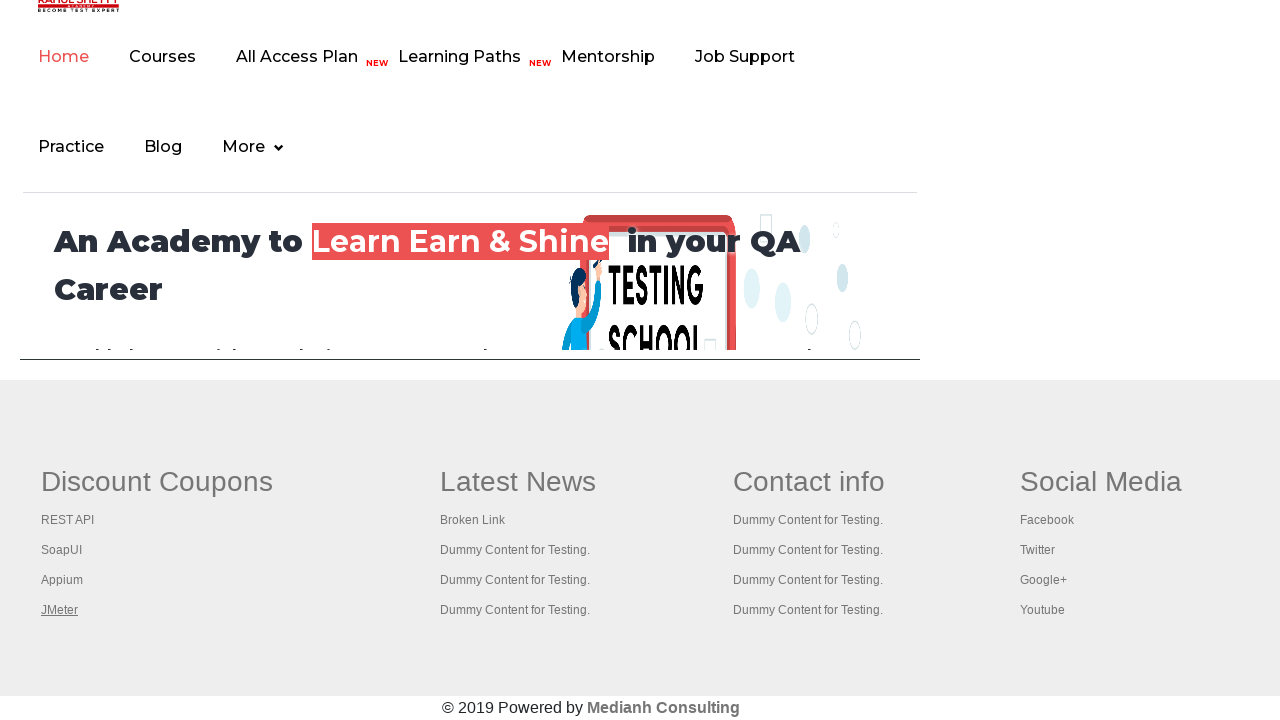

Verified page fully loaded in current tab
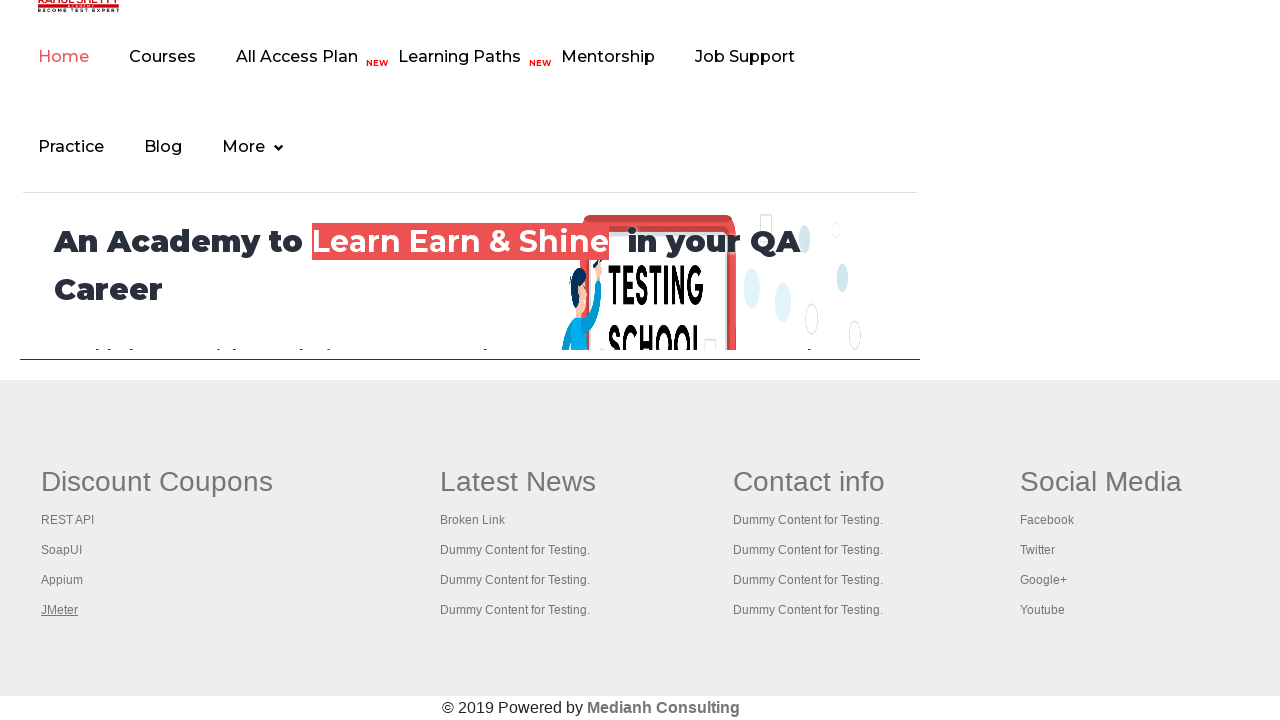

Switched to next browser tab
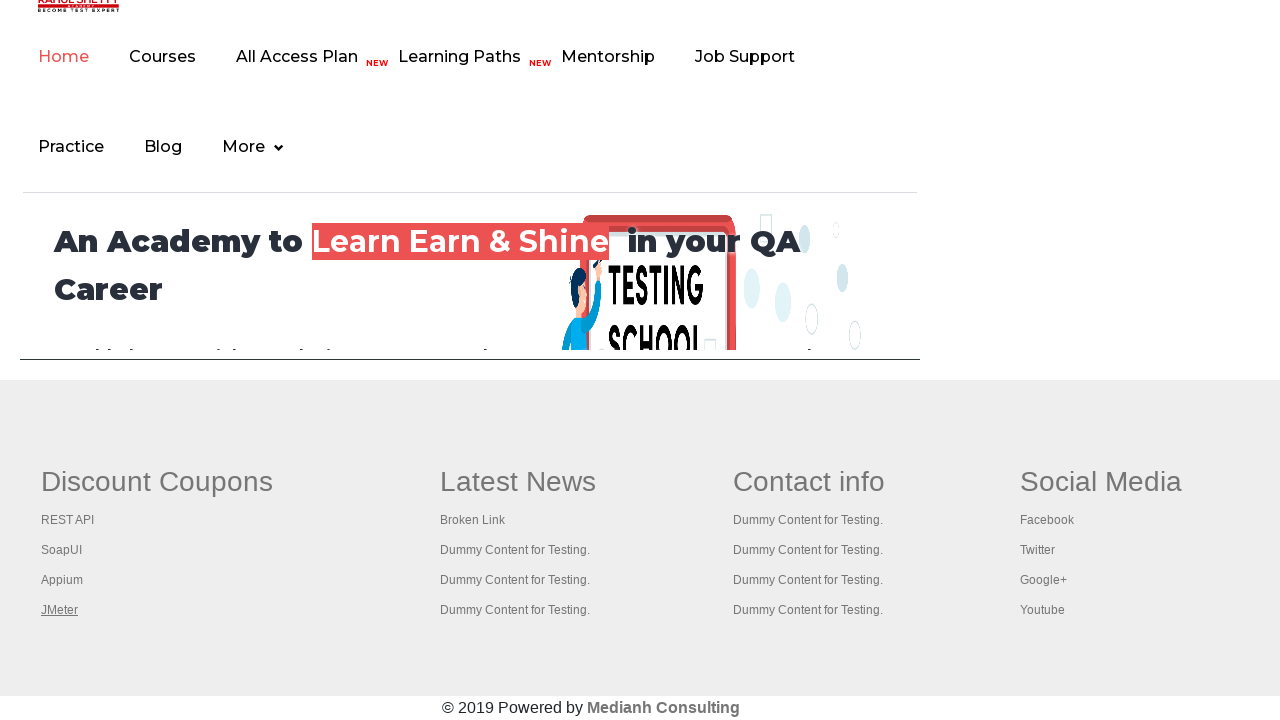

Verified page fully loaded in current tab
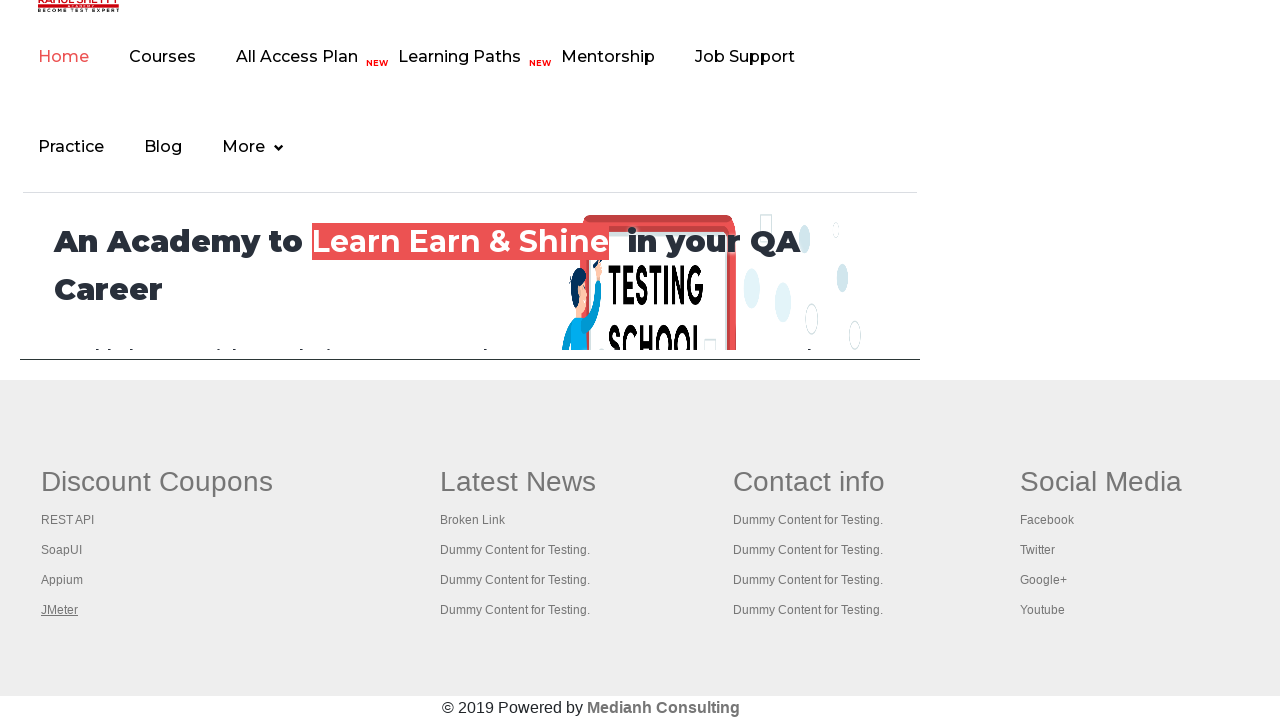

Switched to next browser tab
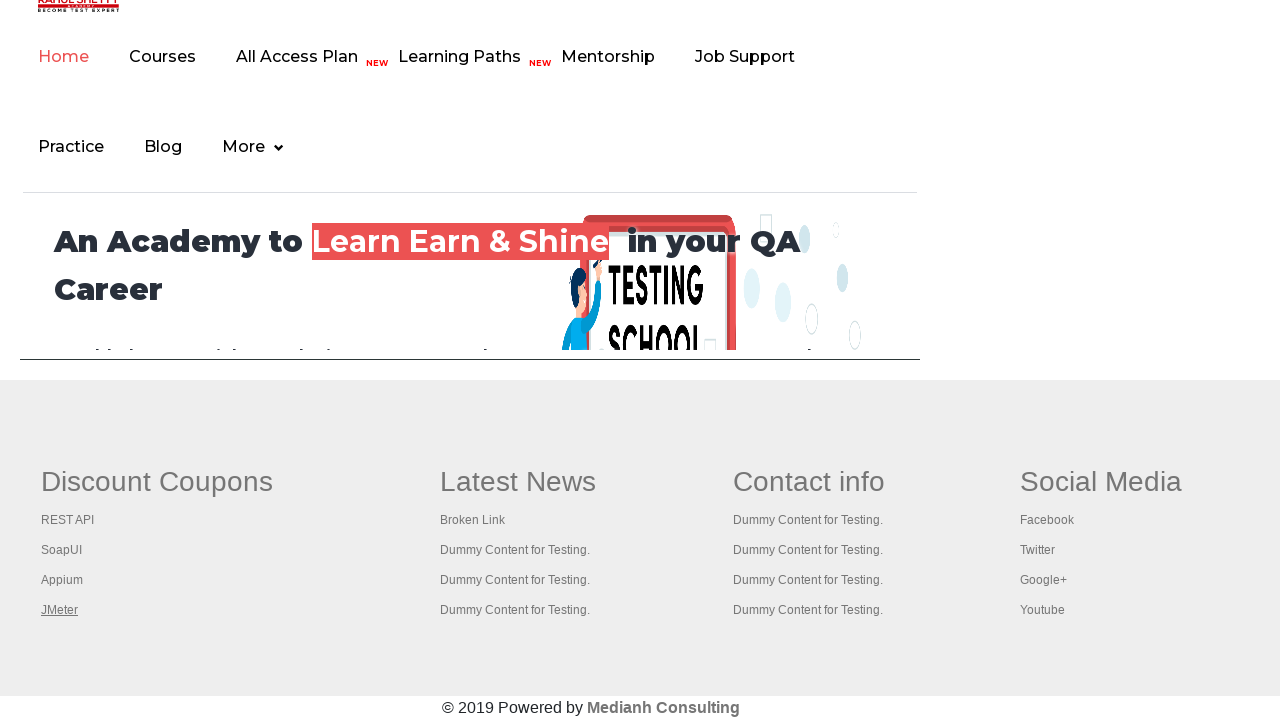

Verified page fully loaded in current tab
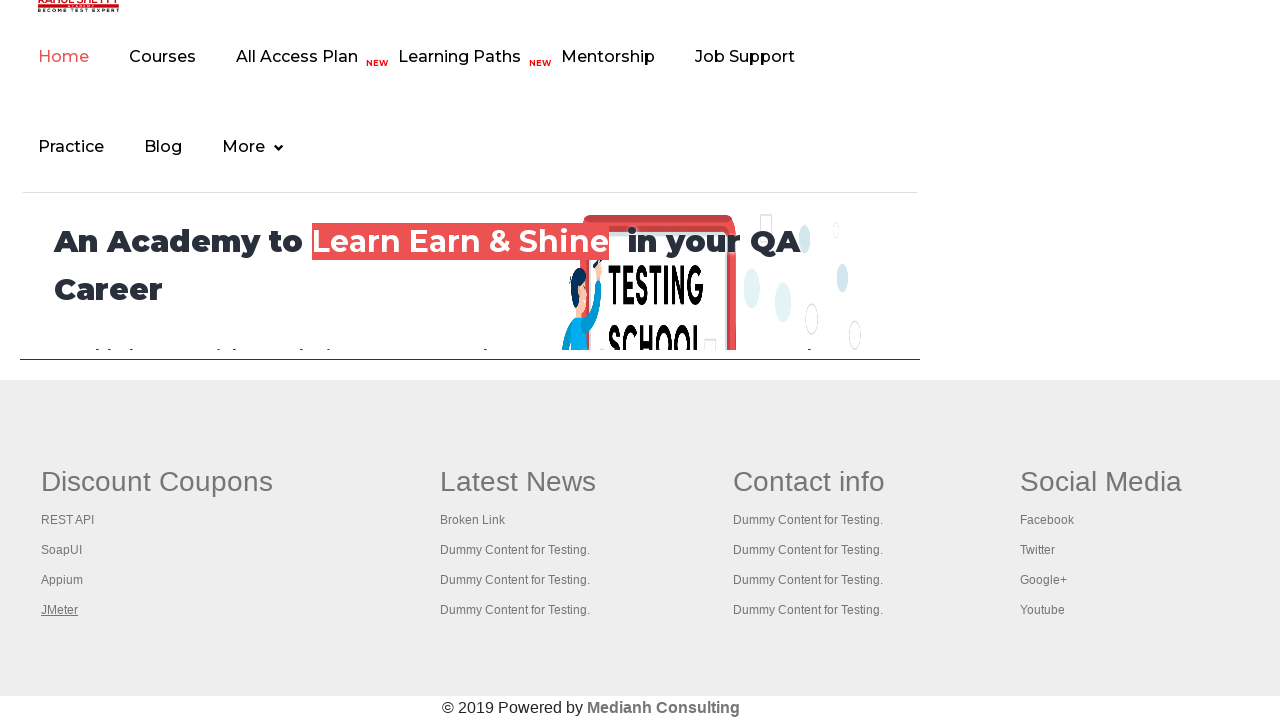

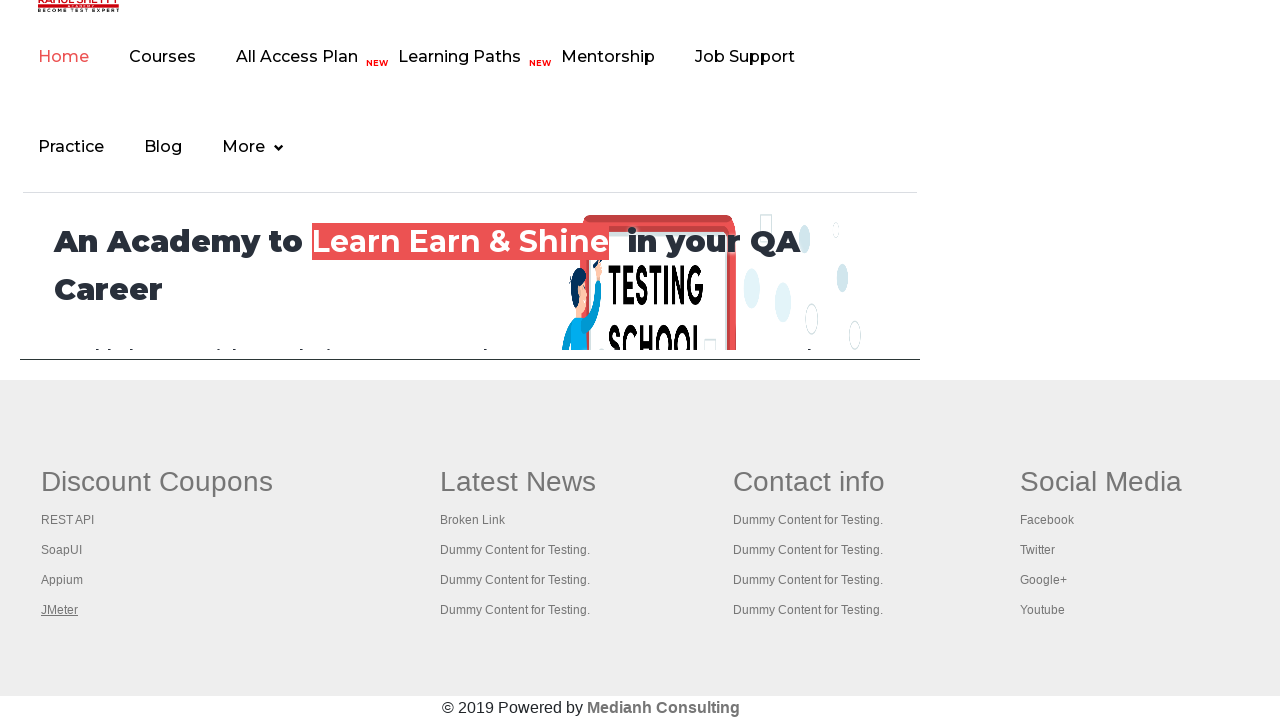